Tests checkbox interaction by clicking the first checkbox on the page

Starting URL: http://the-internet.herokuapp.com/checkboxes

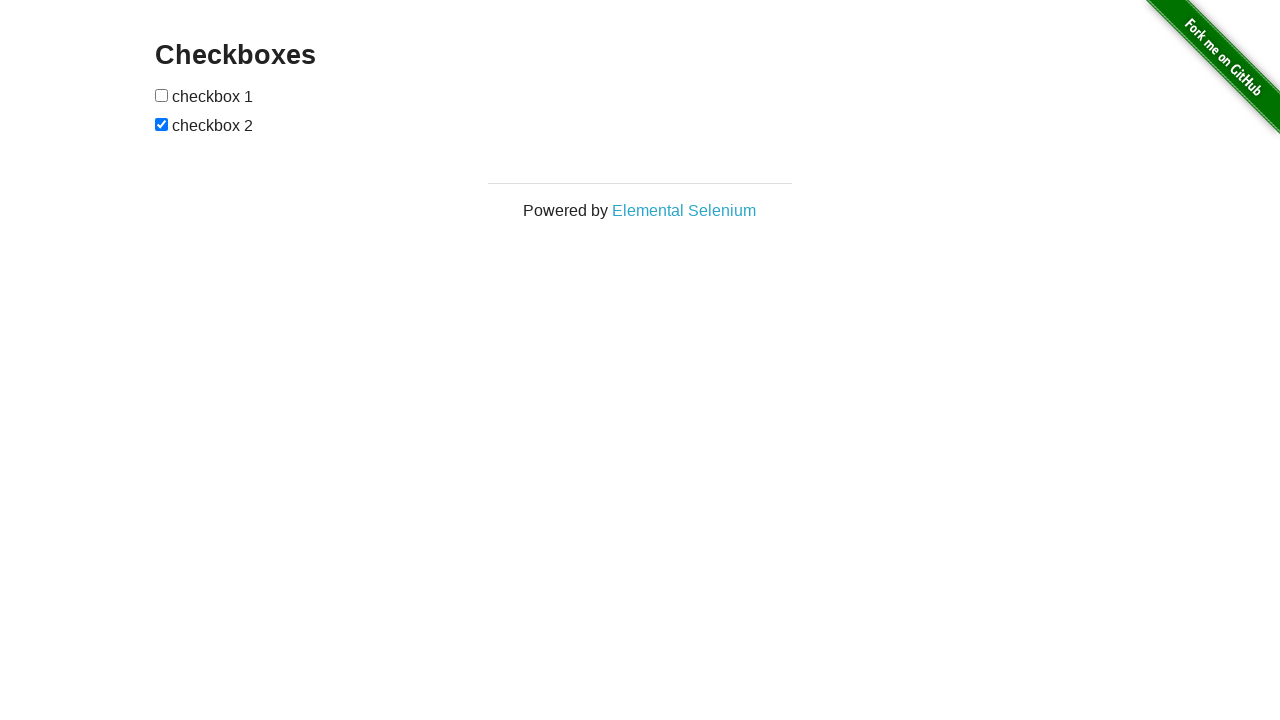

Clicked the first checkbox on the page at (162, 95) on input[type='checkbox']:first-child
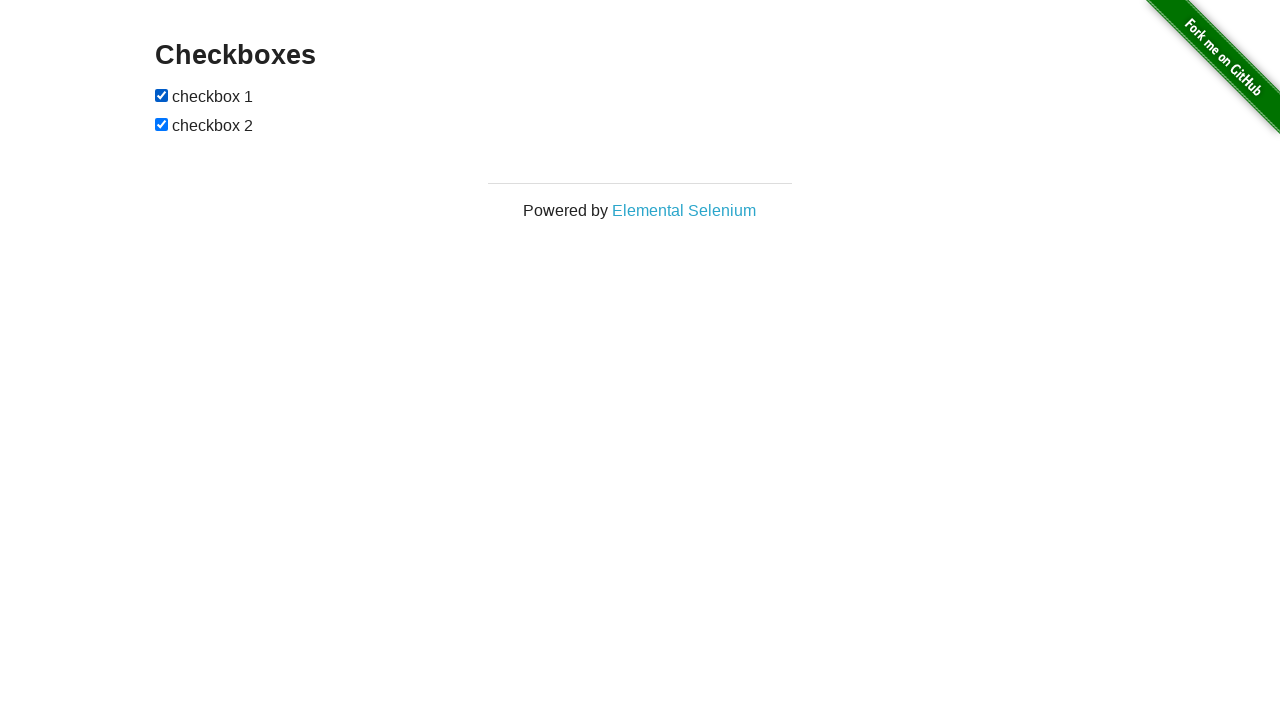

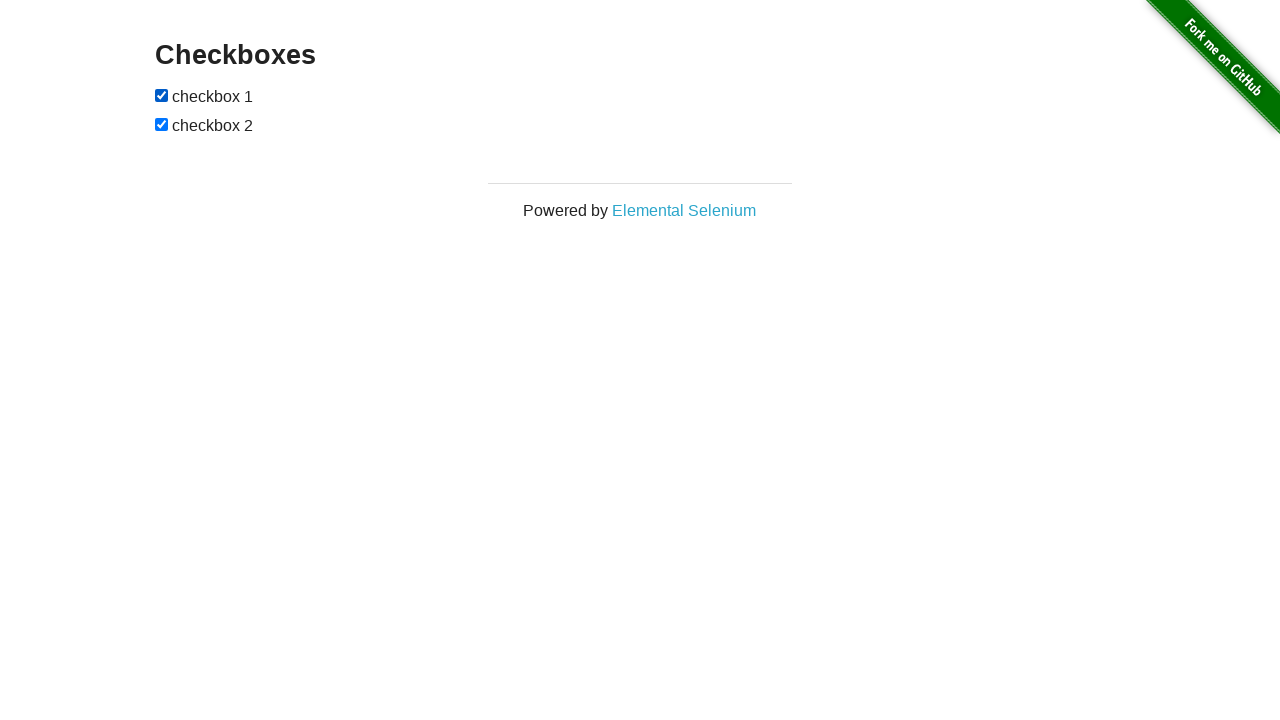